Navigates to an inputs page, clicks the Home link, and verifies the page title

Starting URL: https://practice.cydeo.com/inputs

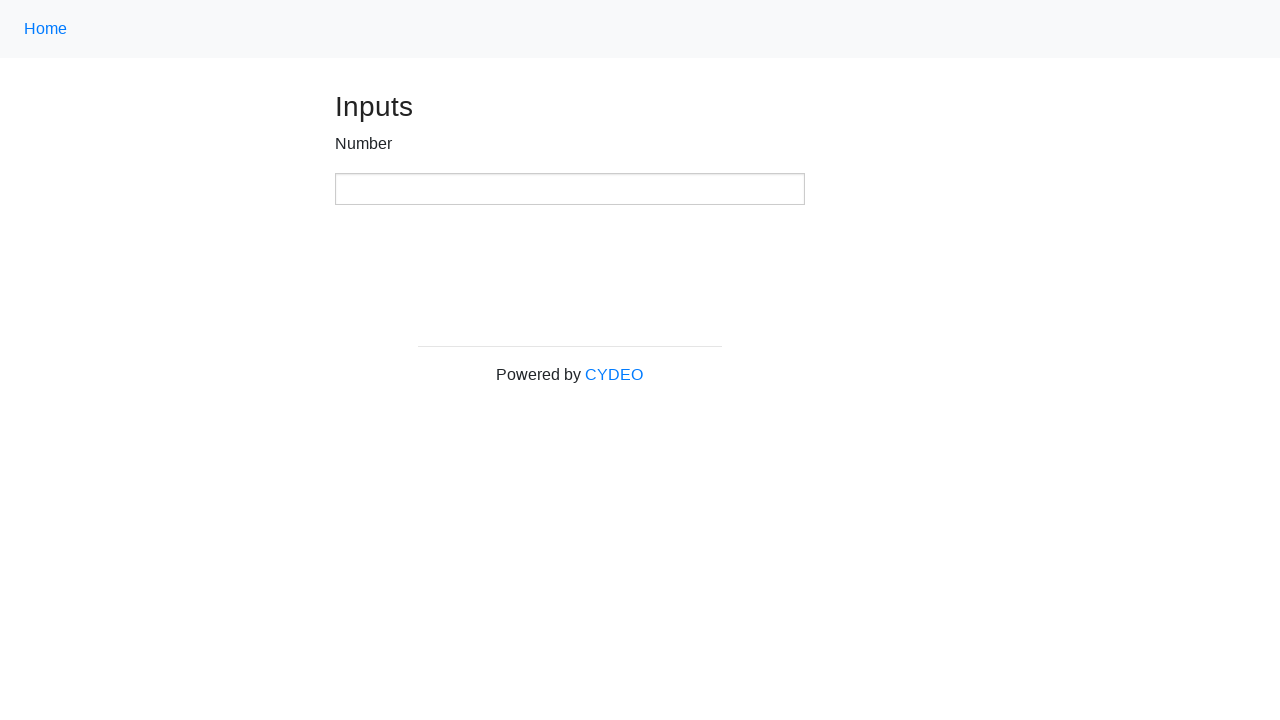

Clicked the Home link in navigation at (46, 29) on .nav-item
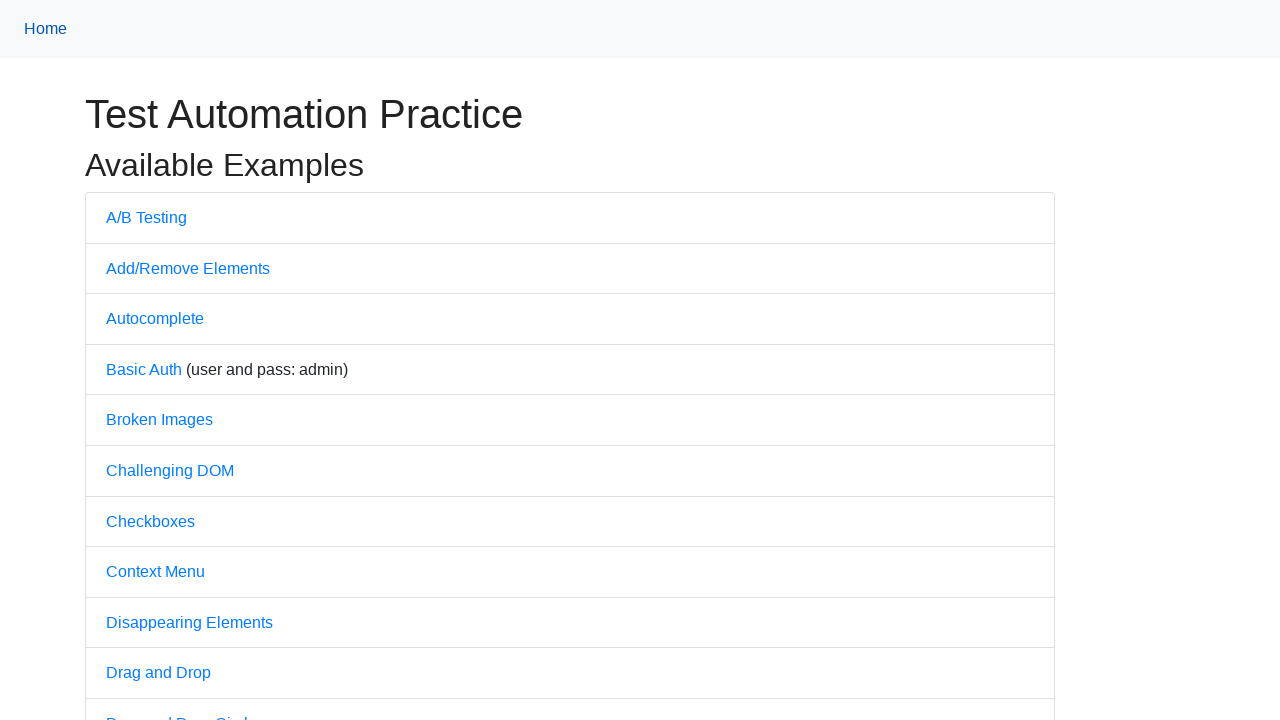

Verified page title is 'Practice'
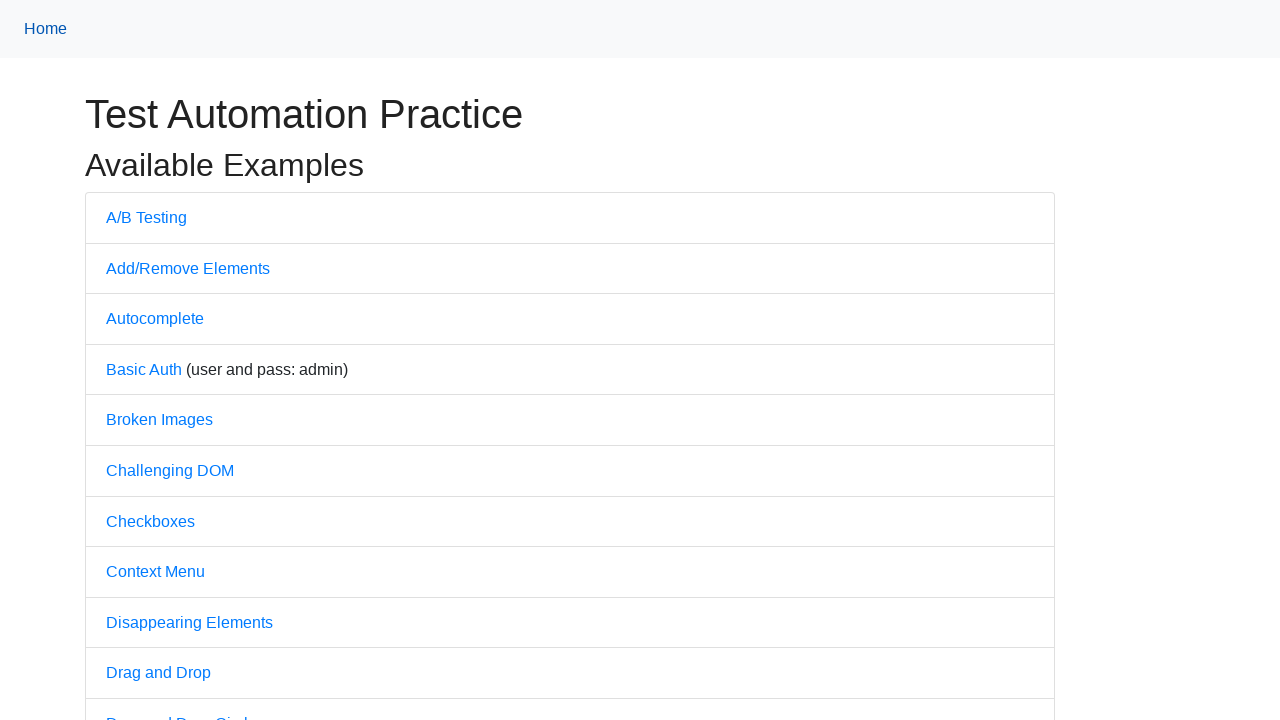

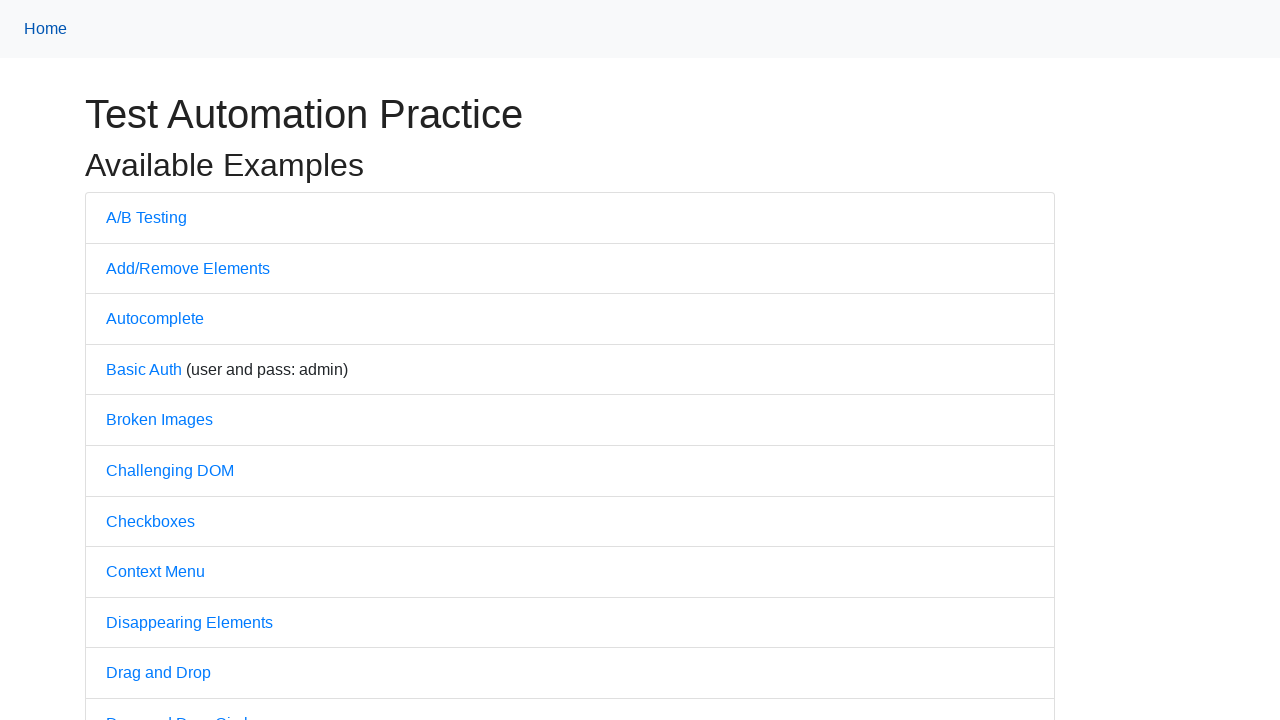